Tests that new todo items are appended to the bottom of the list and counter shows correct count

Starting URL: https://demo.playwright.dev/todomvc

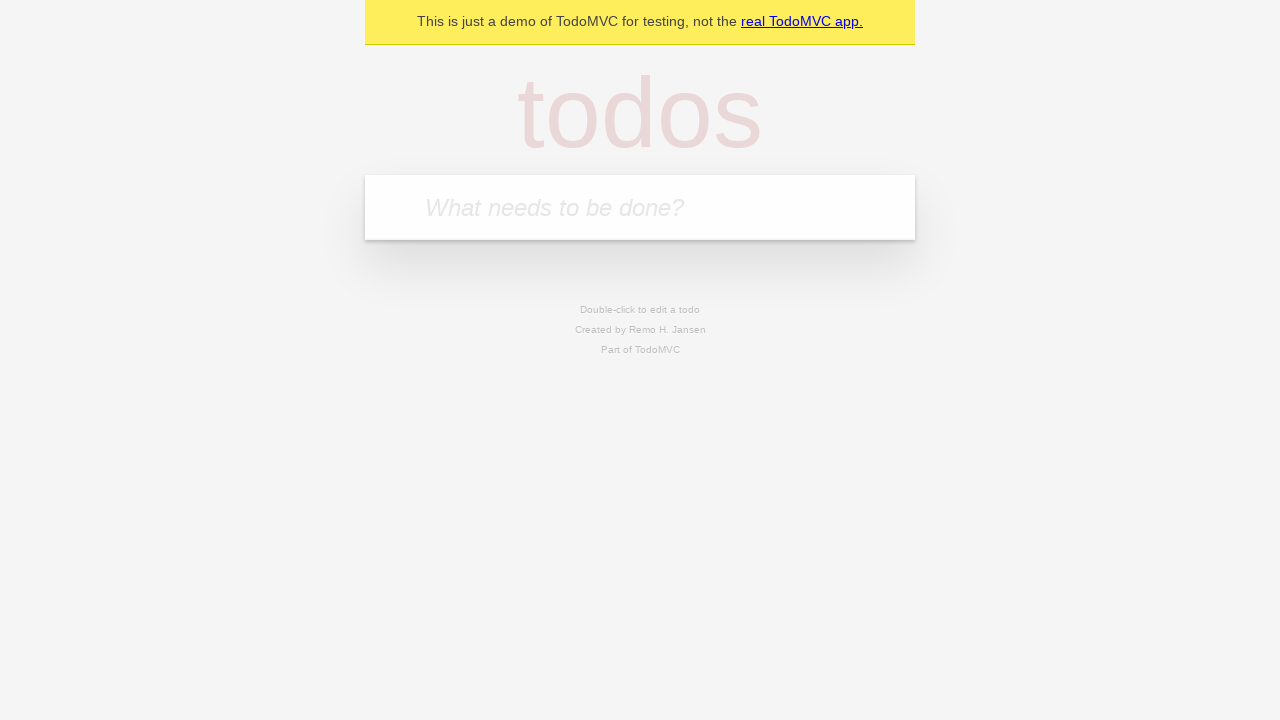

Located the todo input field with placeholder 'What needs to be done?'
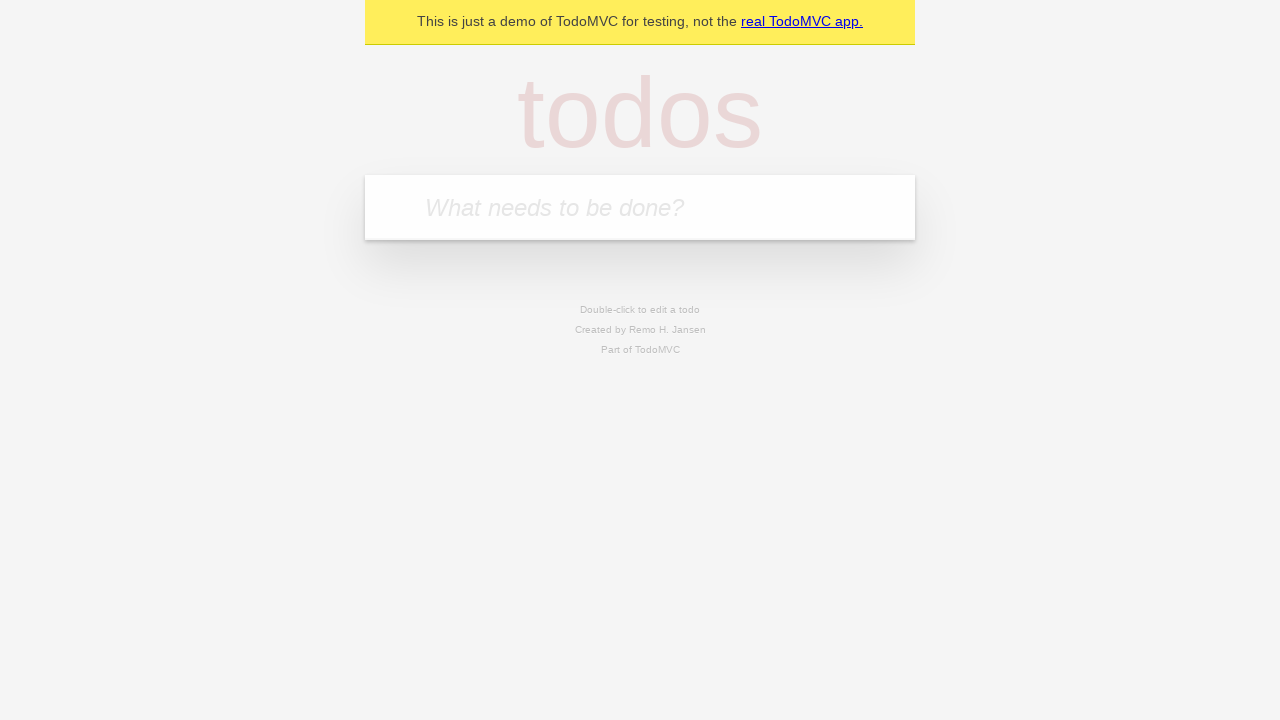

Filled first todo item: 'buy some cheese' on internal:attr=[placeholder="What needs to be done?"i]
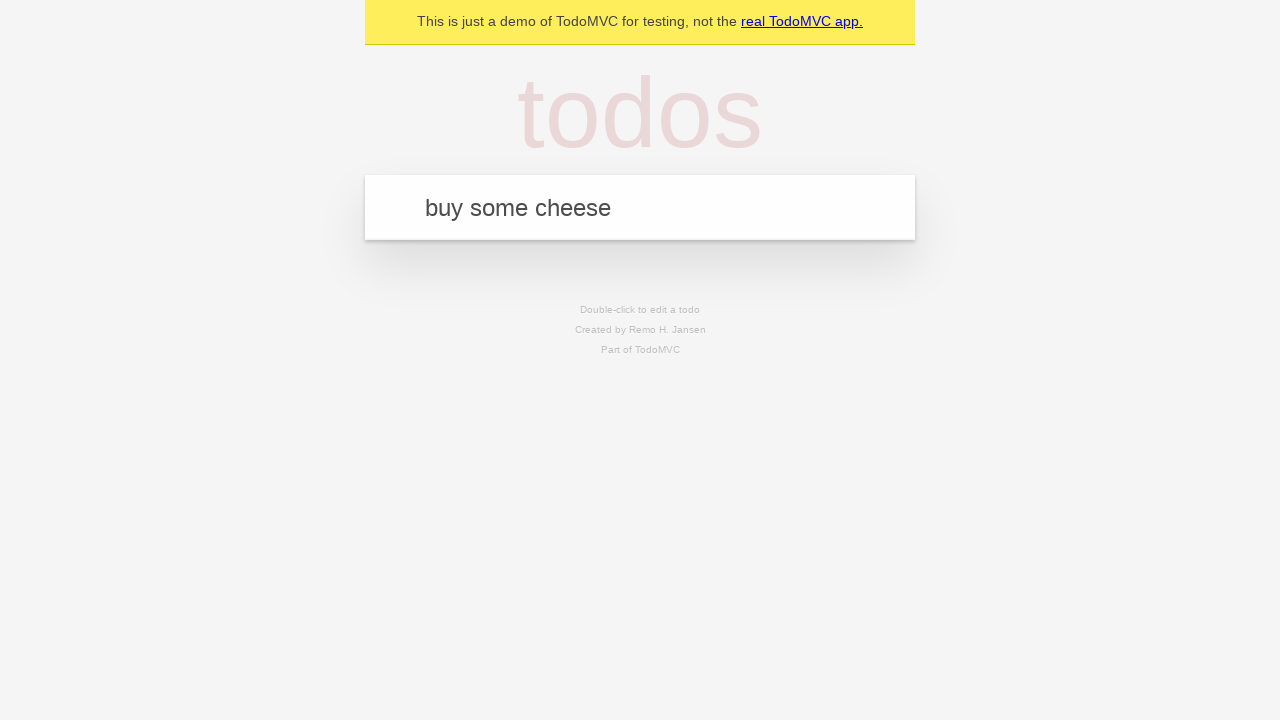

Pressed Enter to add first todo item on internal:attr=[placeholder="What needs to be done?"i]
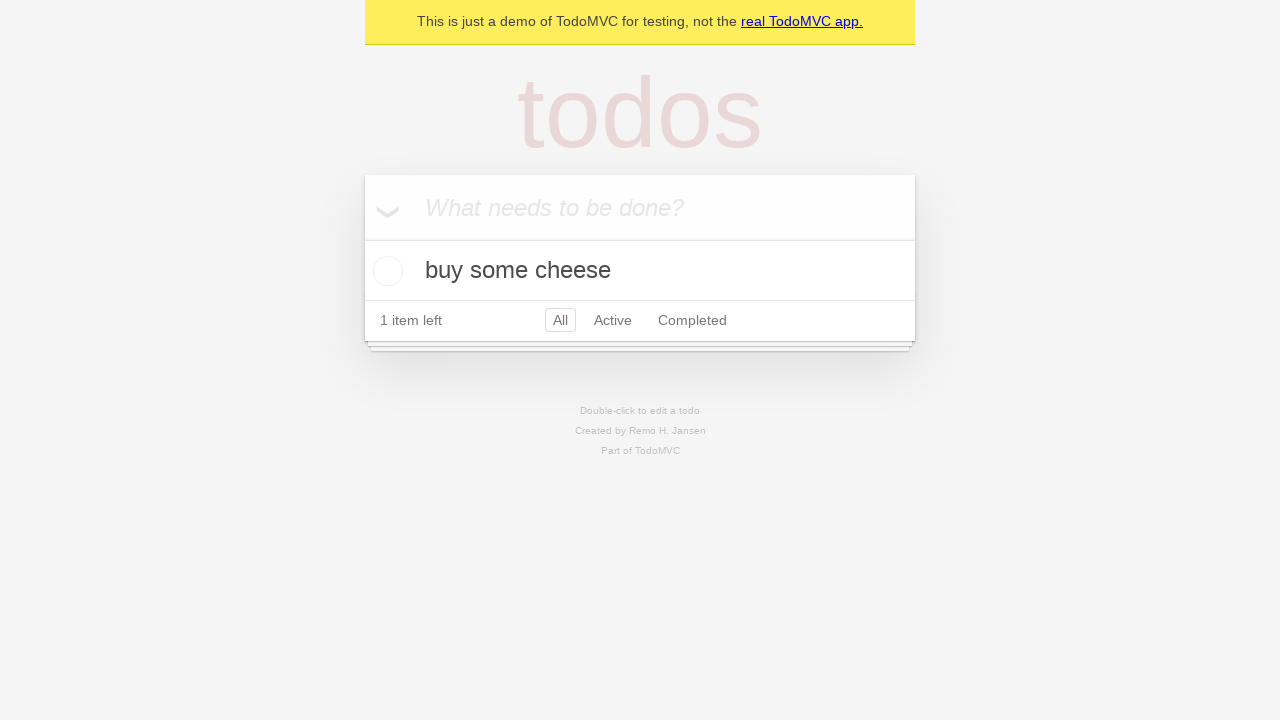

Filled second todo item: 'feed the cat' on internal:attr=[placeholder="What needs to be done?"i]
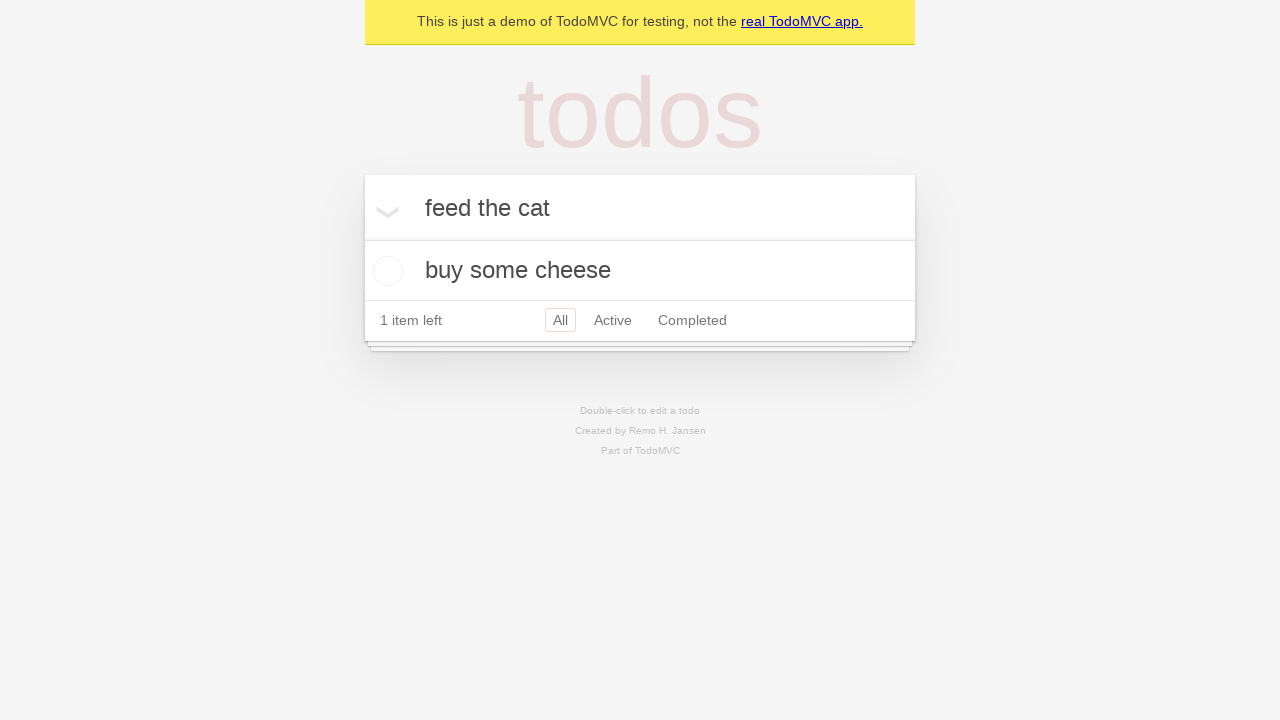

Pressed Enter to add second todo item on internal:attr=[placeholder="What needs to be done?"i]
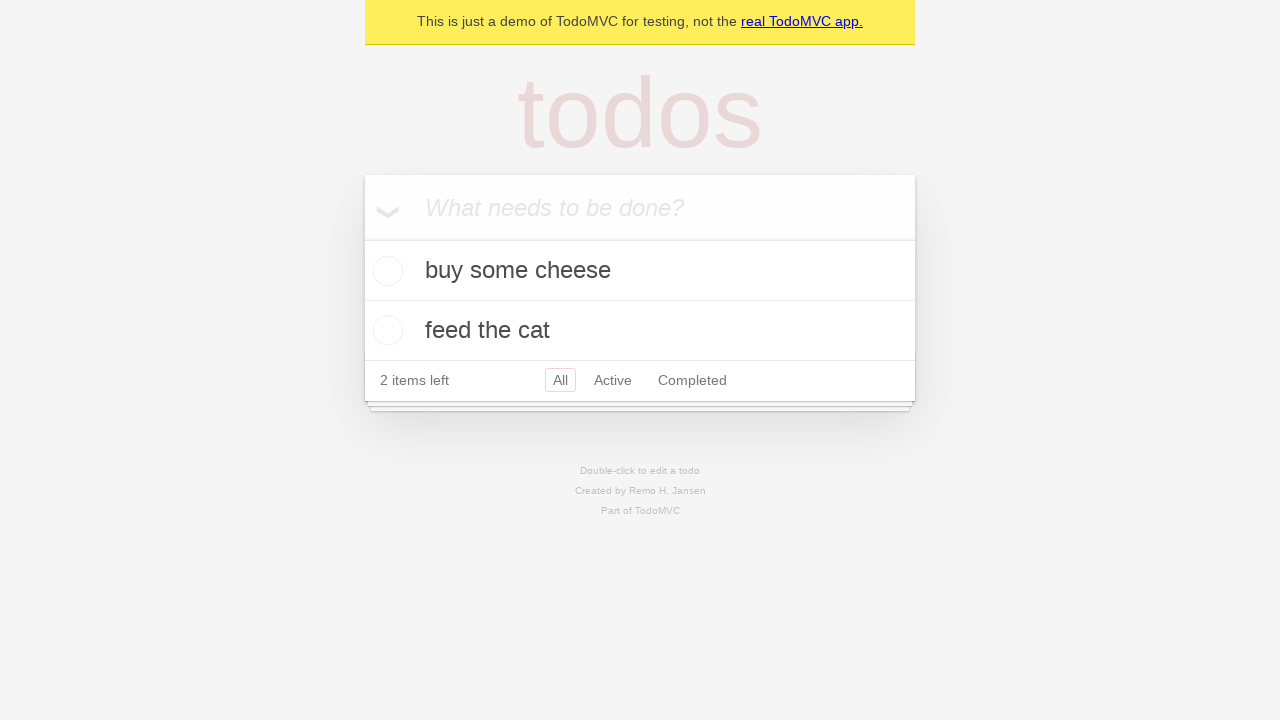

Filled third todo item: 'book a doctors appointment' on internal:attr=[placeholder="What needs to be done?"i]
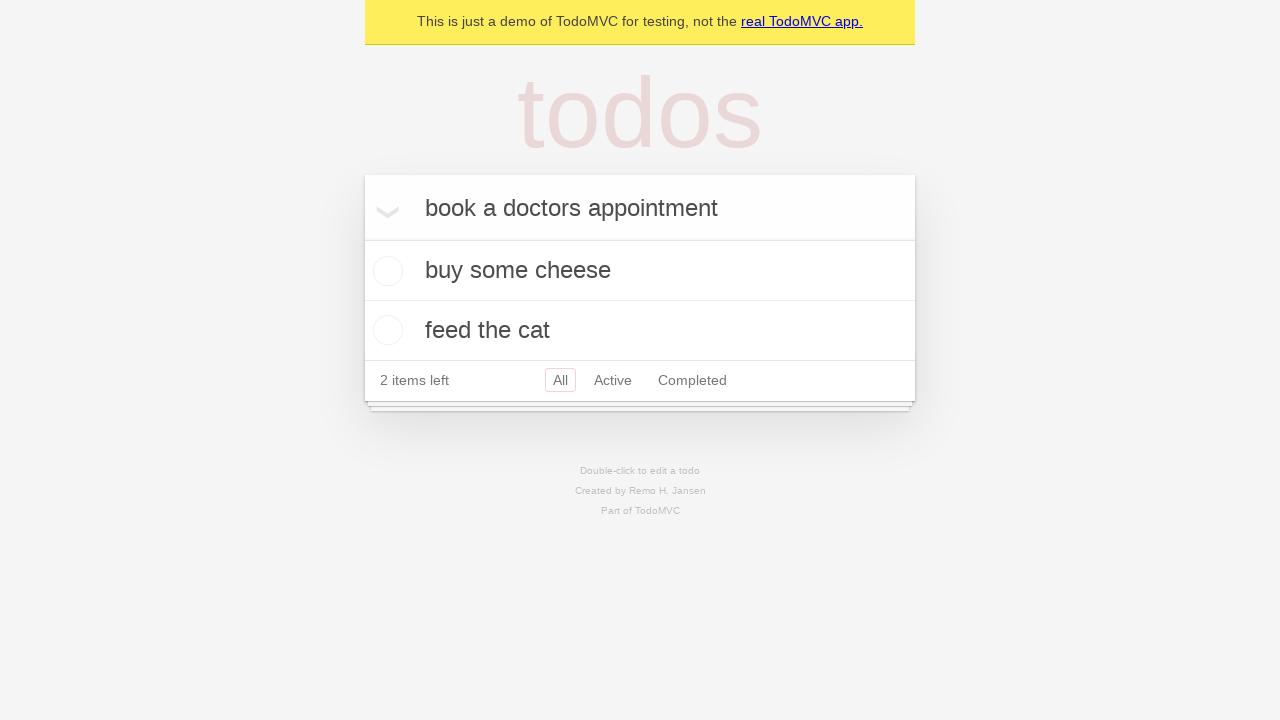

Pressed Enter to add third todo item on internal:attr=[placeholder="What needs to be done?"i]
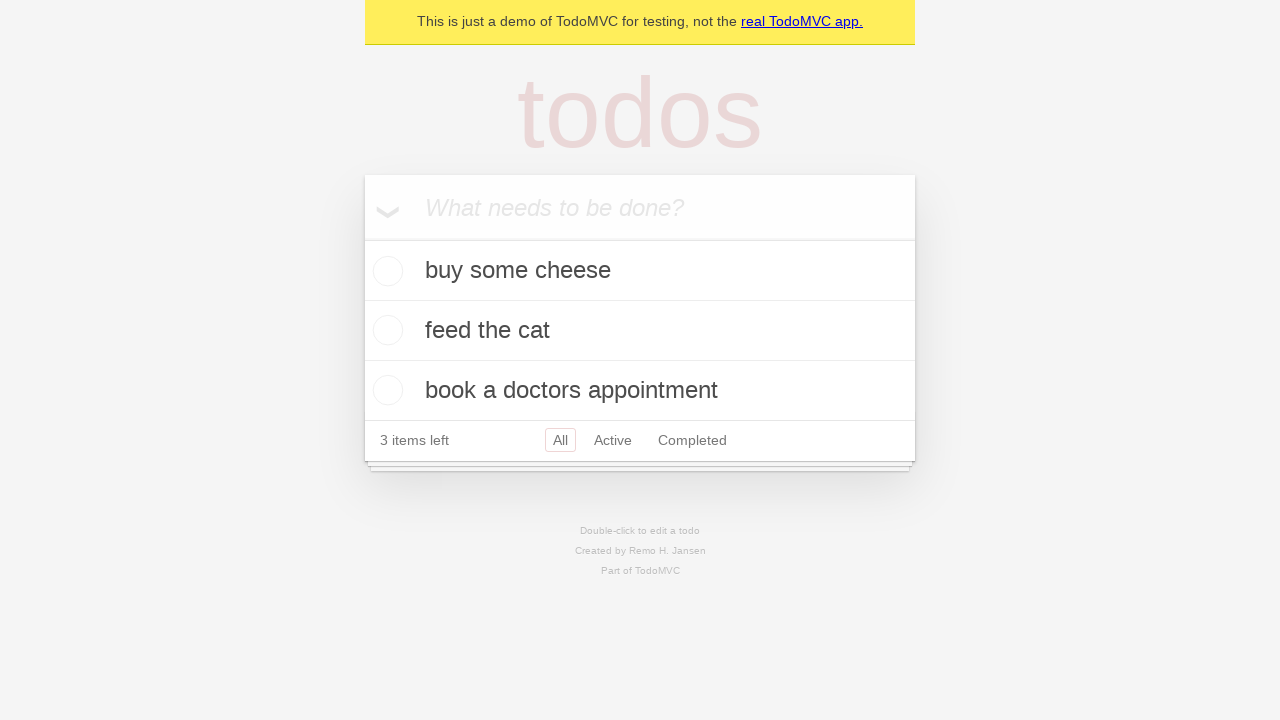

Verified that counter shows '3 items left'
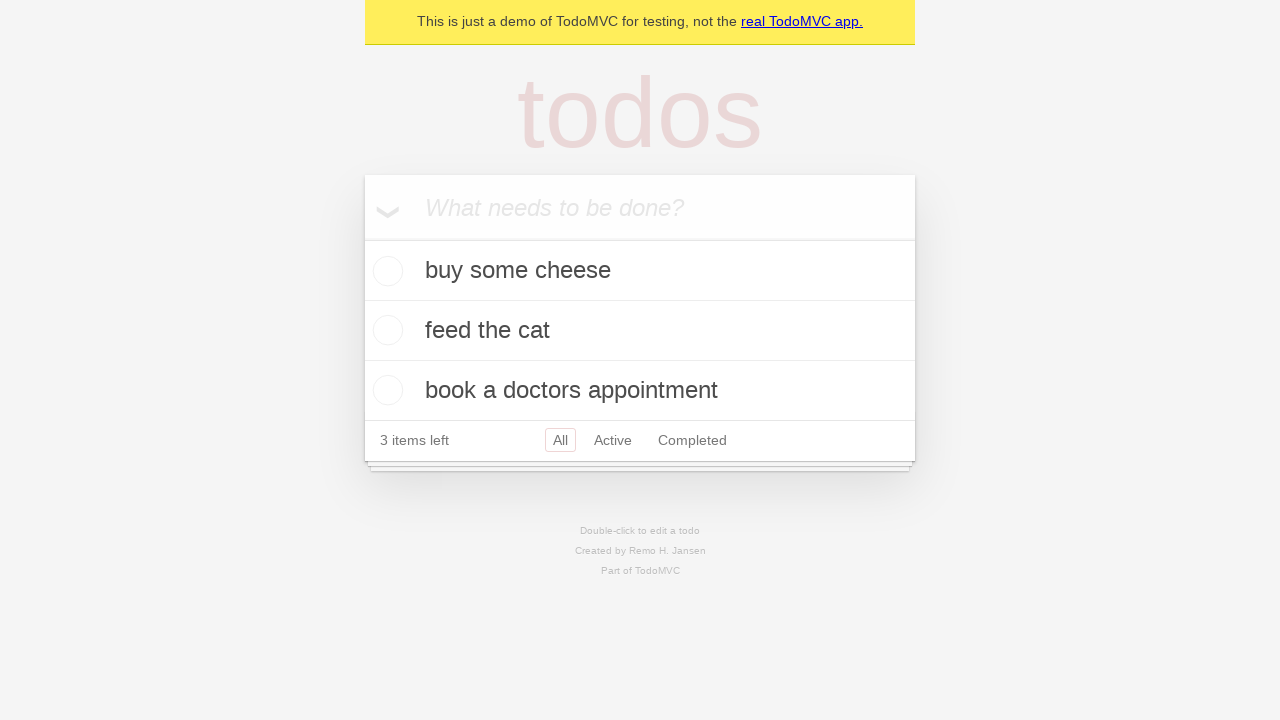

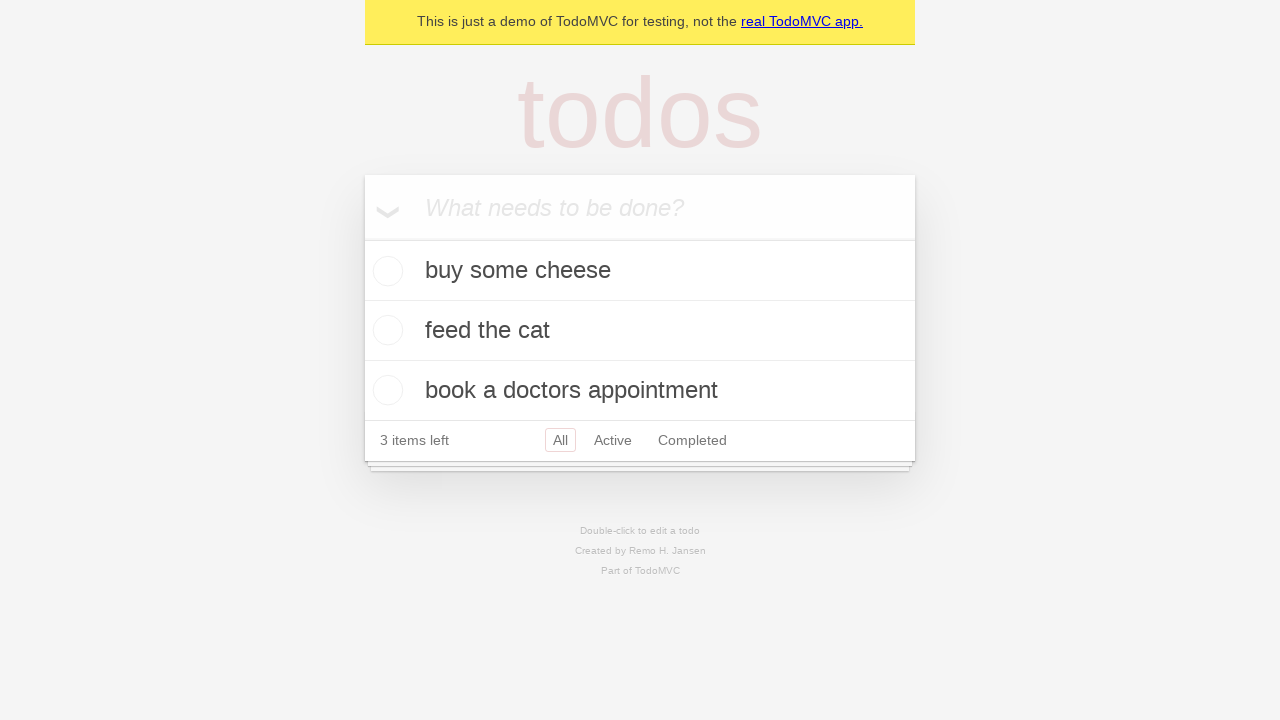